Tests JavaScript executor functionality by navigating to anhtester.com and clicking on a "view profile" link using JavaScript click execution

Starting URL: https://anhtester.com/

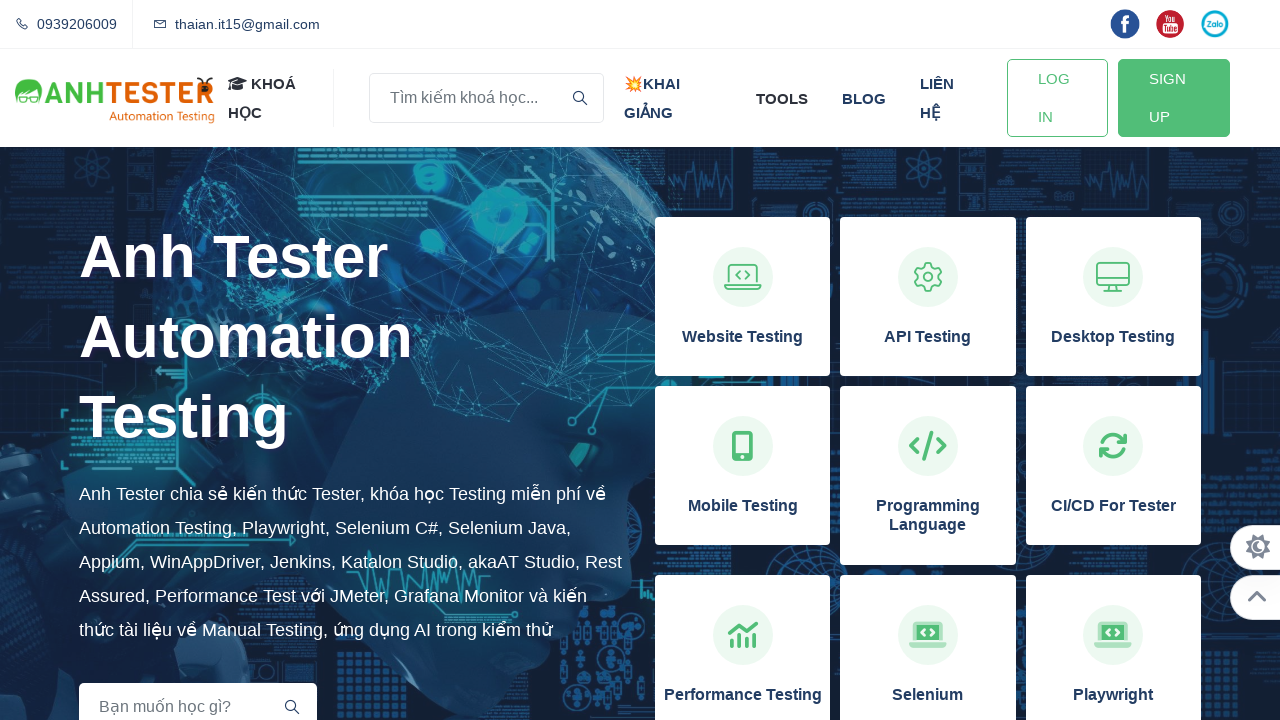

Waited for 'view profile' link to be visible
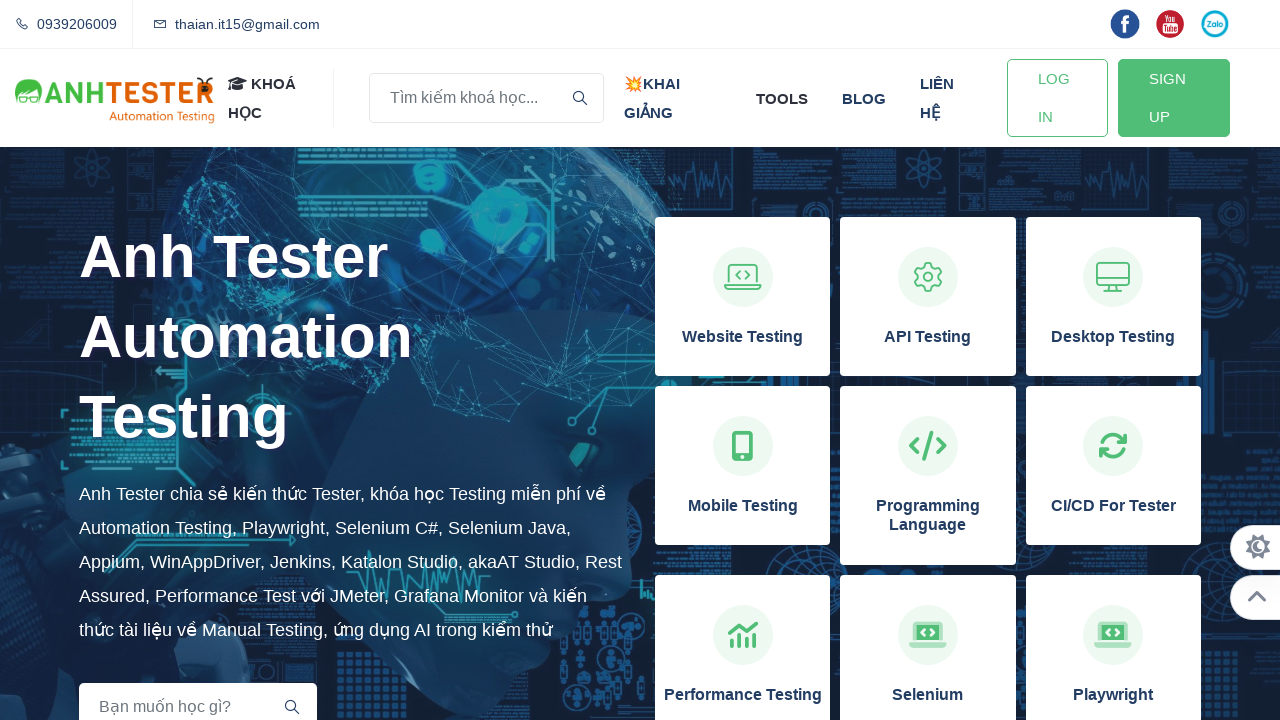

Clicked on 'view profile' link using JavaScript execution at (256, 698) on a:has-text('view profile')
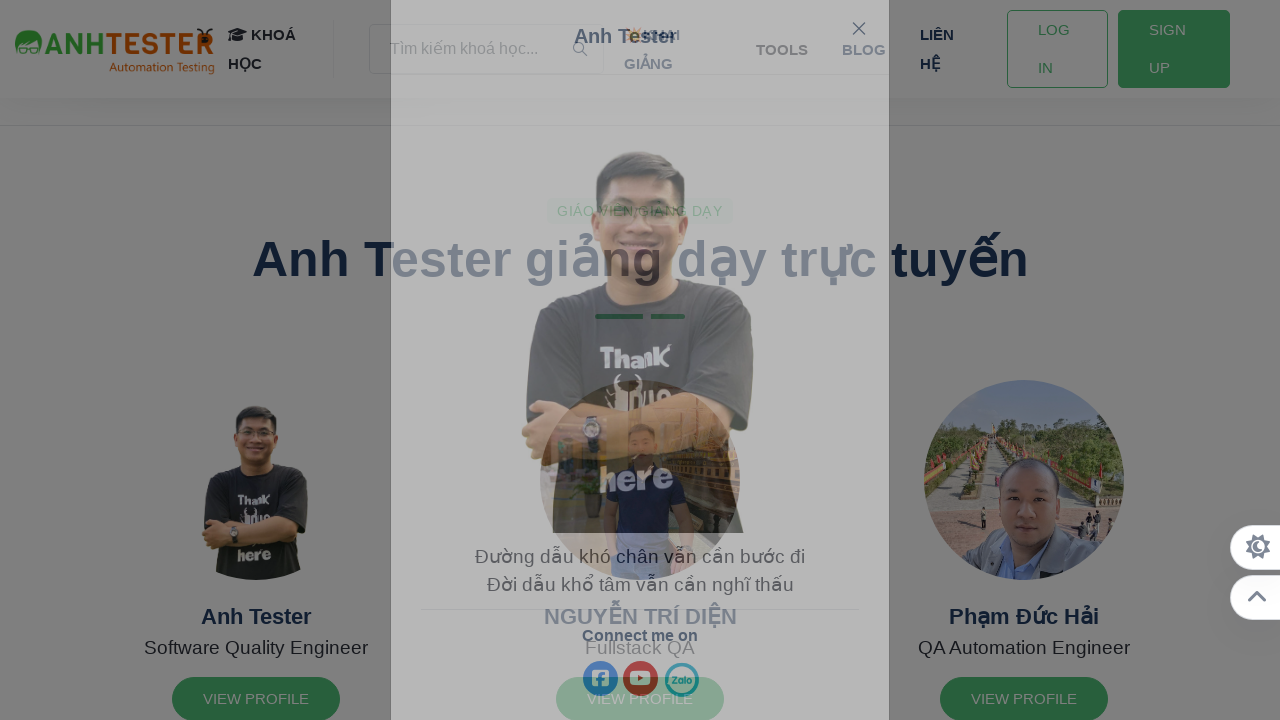

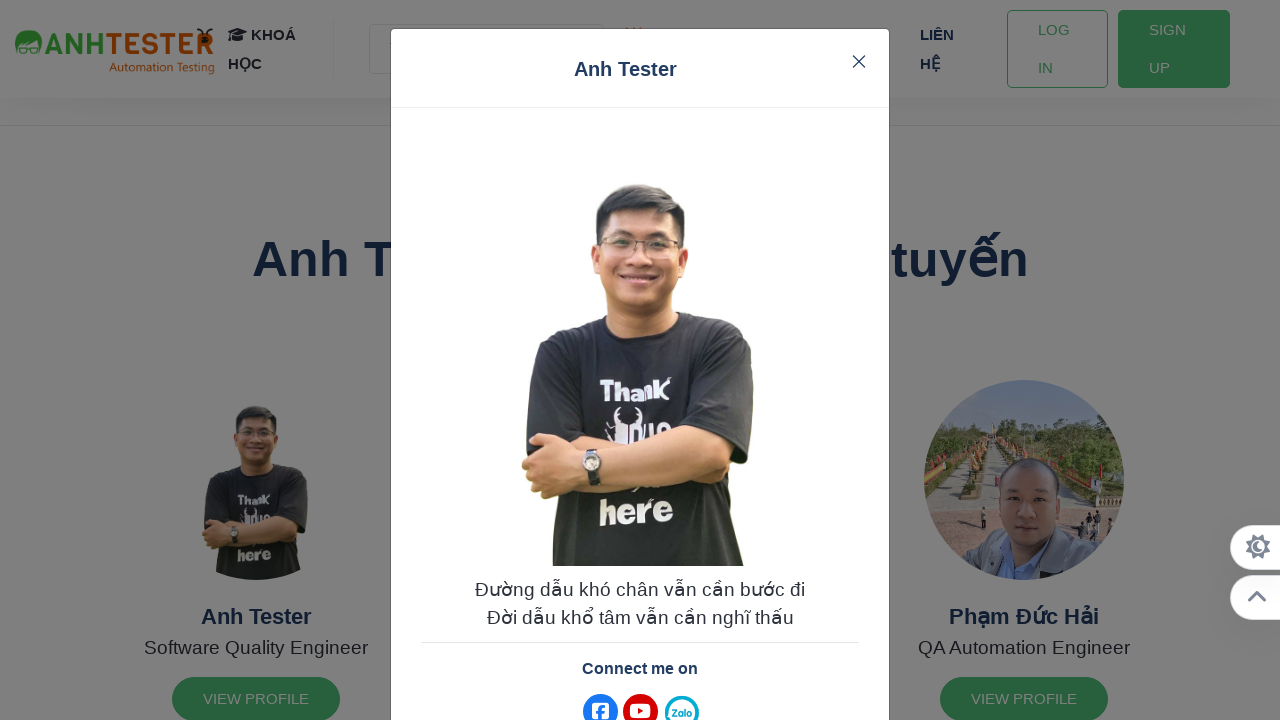